Tests dynamic content loading by clicking the Start button and waiting for the hidden element to become visible

Starting URL: http://the-internet.herokuapp.com/dynamic_loading/2

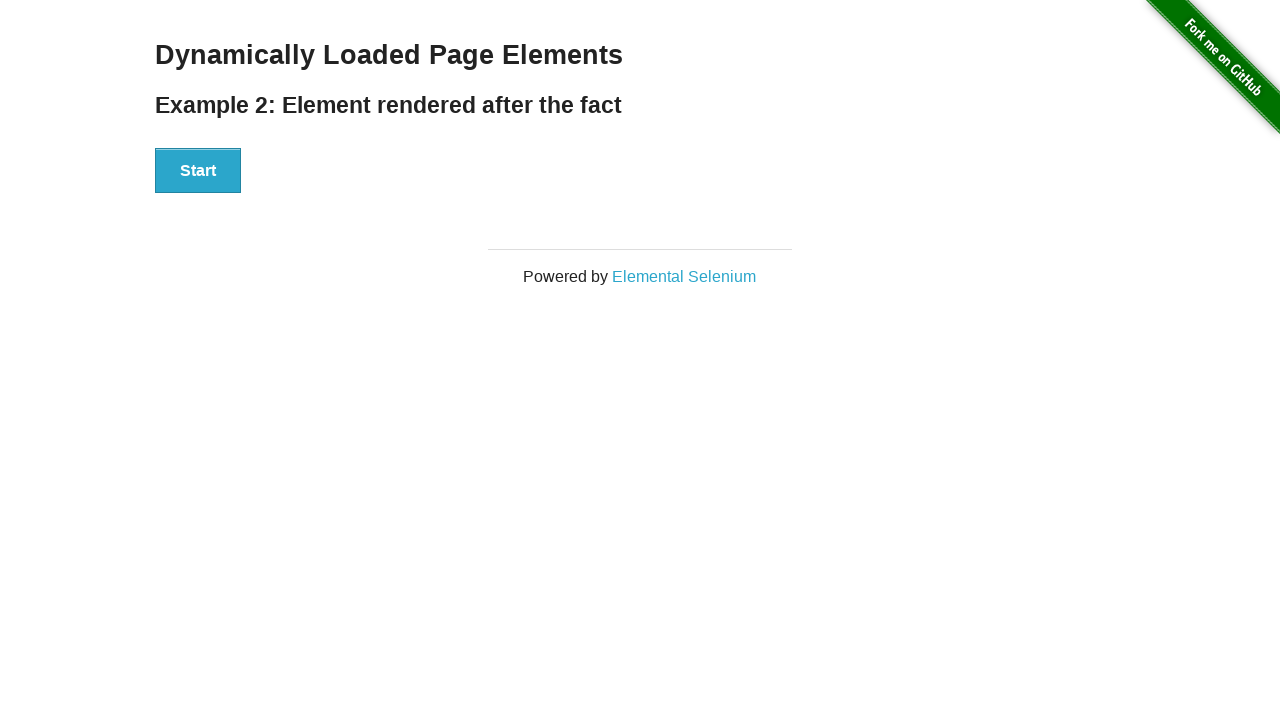

Clicked Start button to trigger dynamic content loading at (198, 171) on #start > button
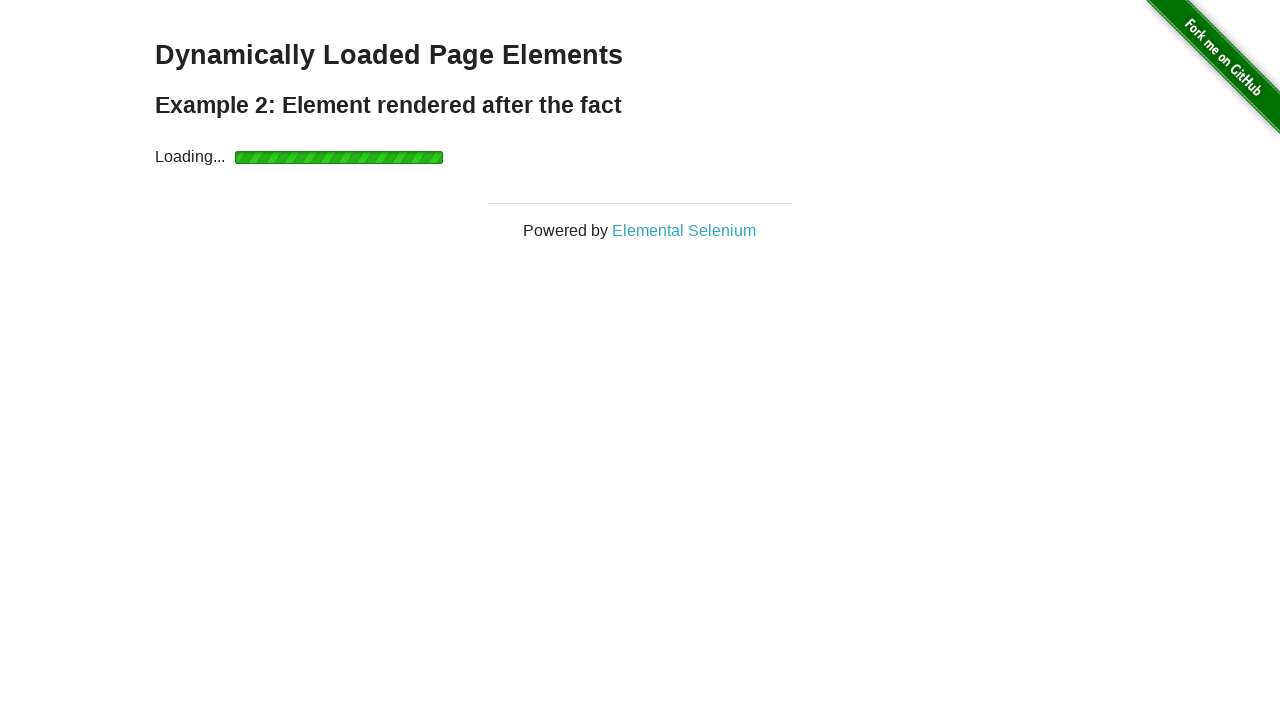

Waited for dynamically loaded element to become visible
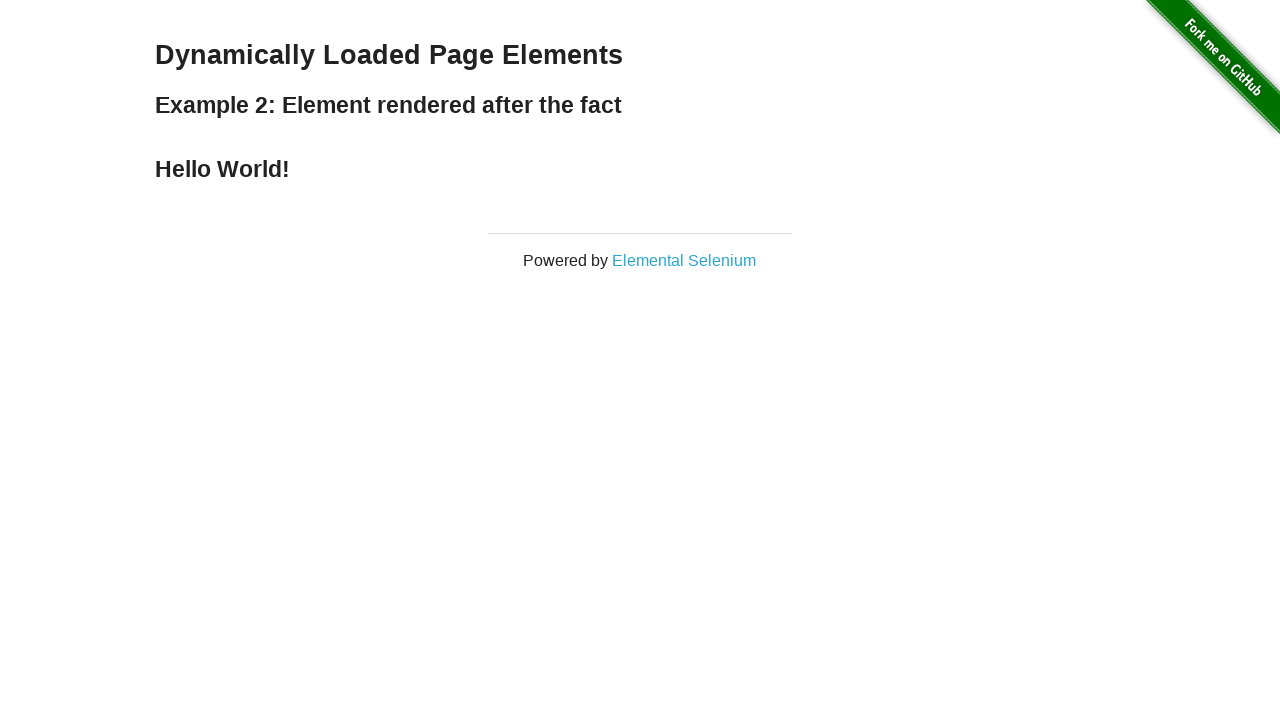

Located the finish element (h4 tag)
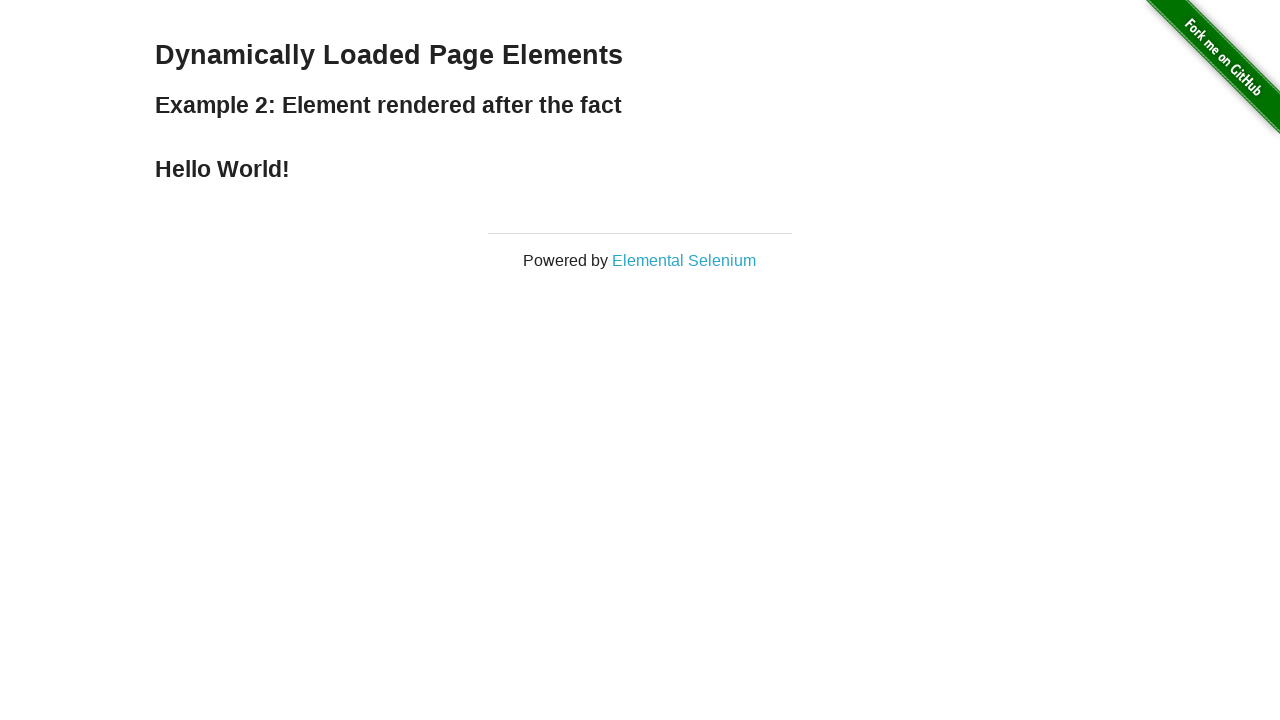

Retrieved and printed element text: Hello World!
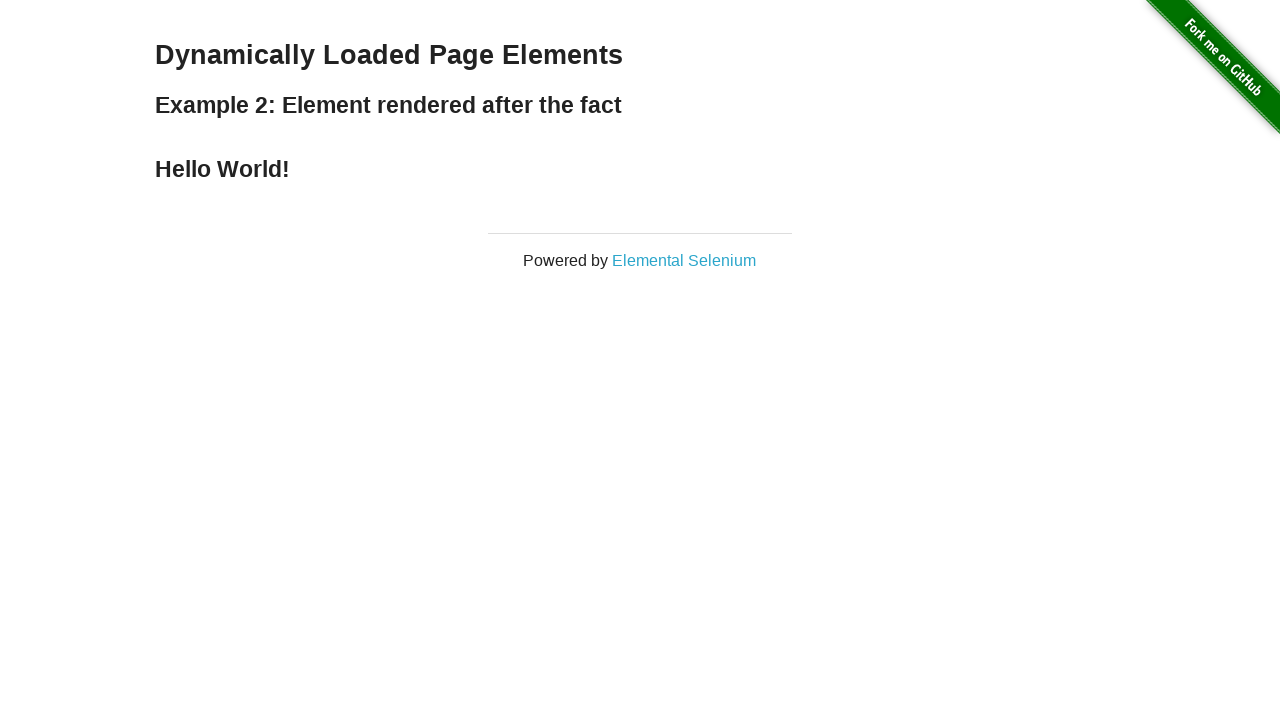

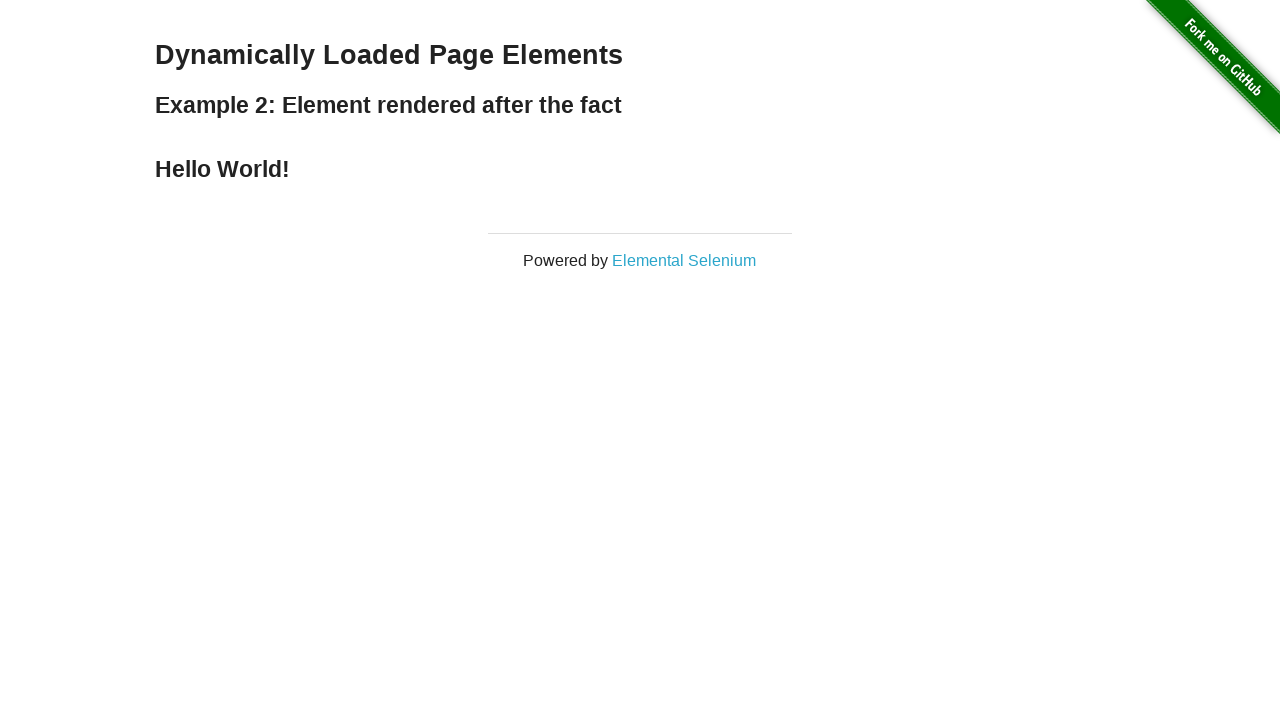